Verifies that category filter elements (Phones, Laptops, Monitors) are present and clickable on the demoblaze homepage

Starting URL: https://www.demoblaze.com/

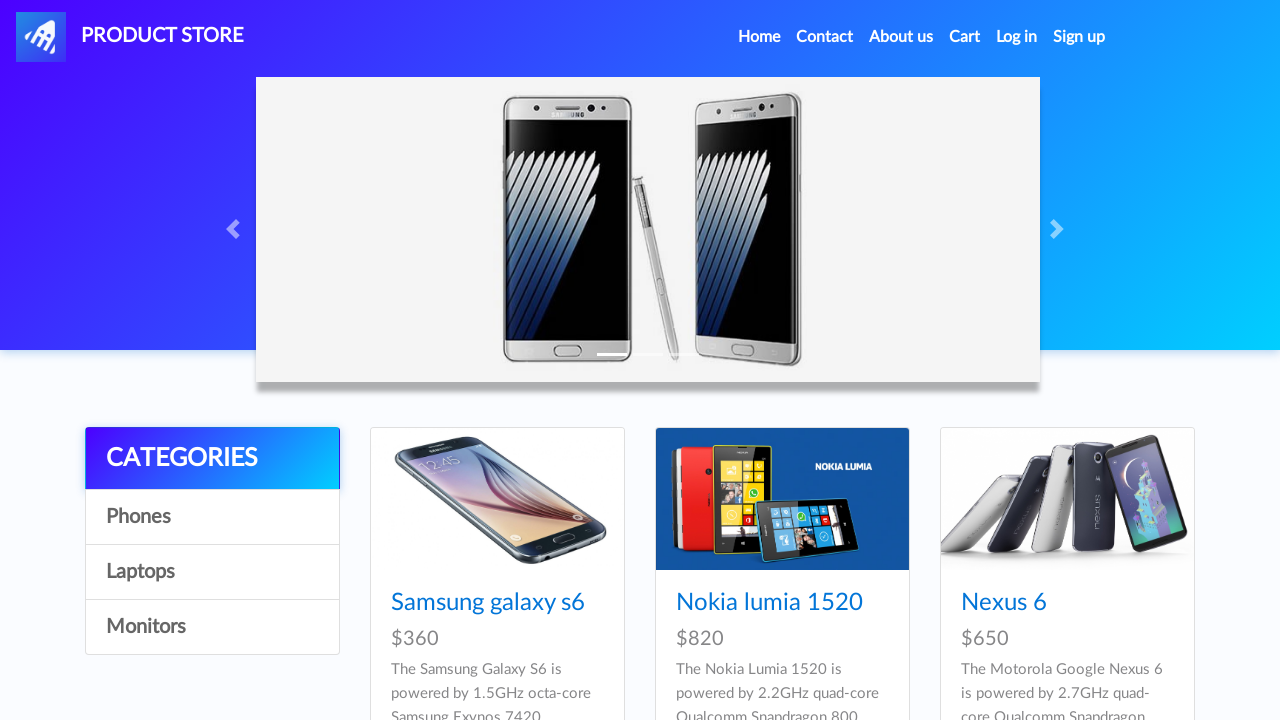

Waited for Phones category filter element to be present
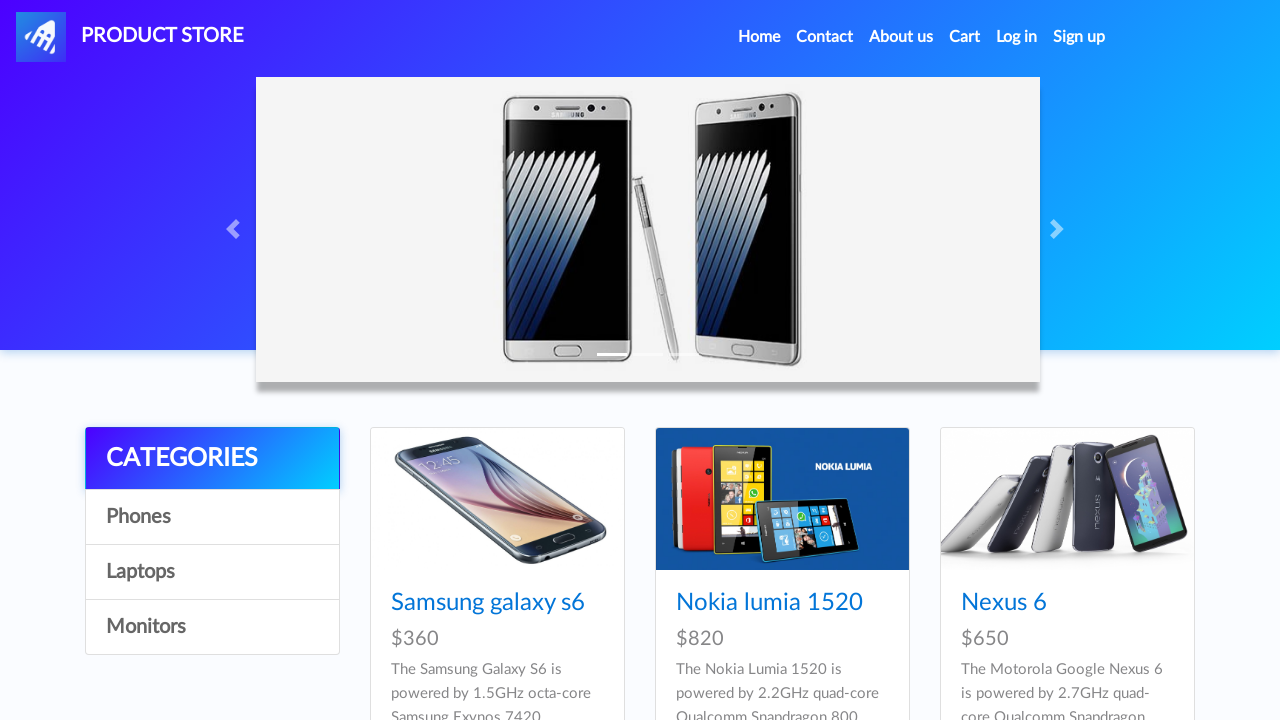

Waited for Laptops category filter element to be present
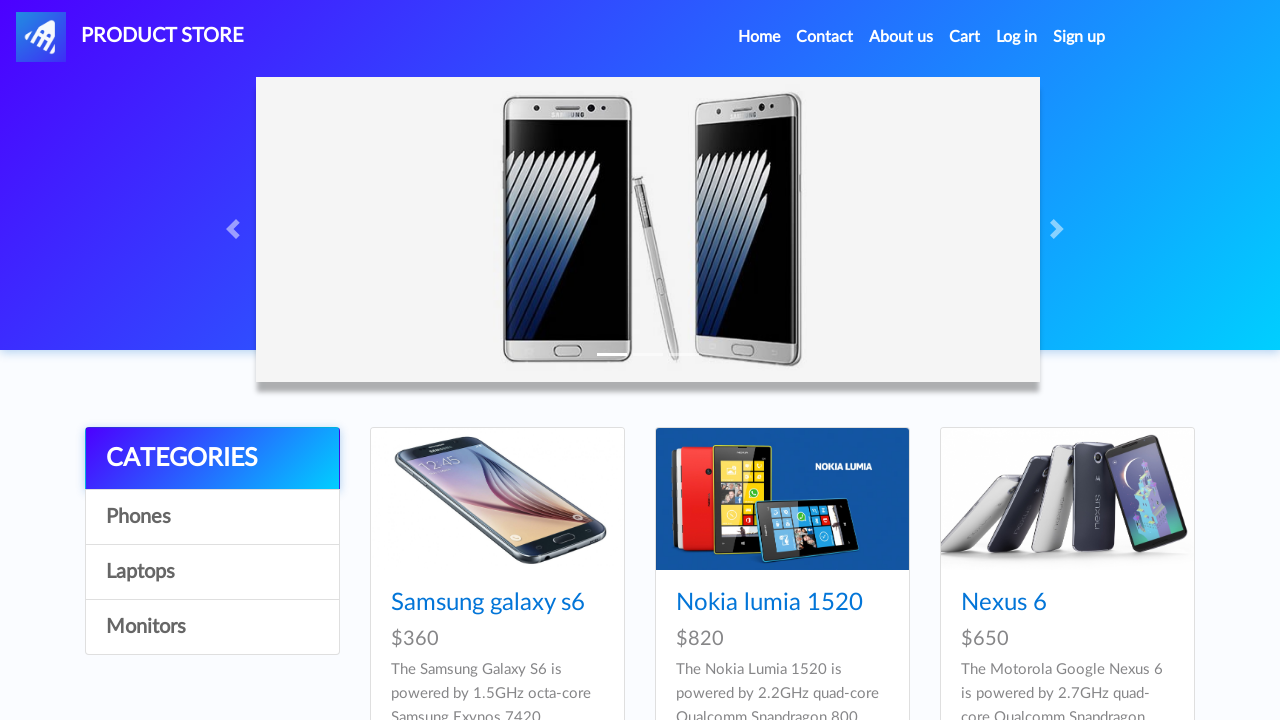

Clicked on Monitors category filter element at (212, 627) on #itemc[onclick="byCat('monitor')"]
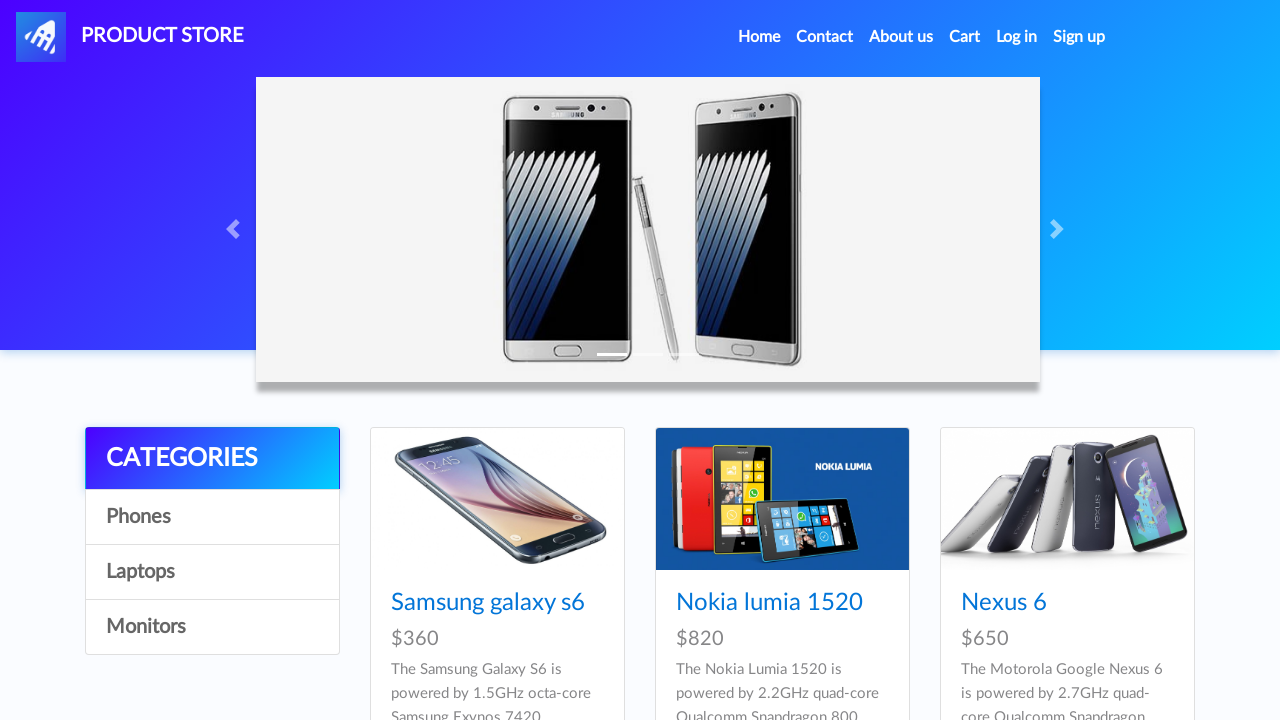

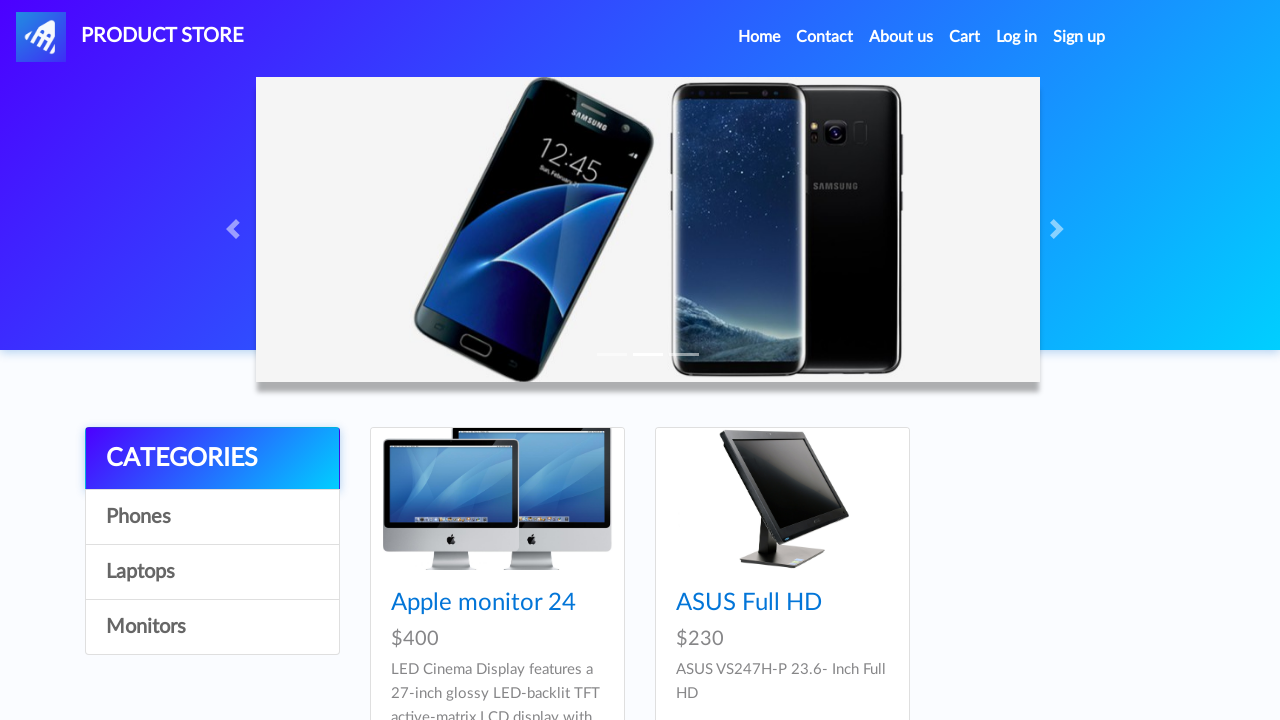